Navigates to Netflix Uruguay homepage and verifies page elements are present, then refreshes

Starting URL: https://www.netflix.com/uy/

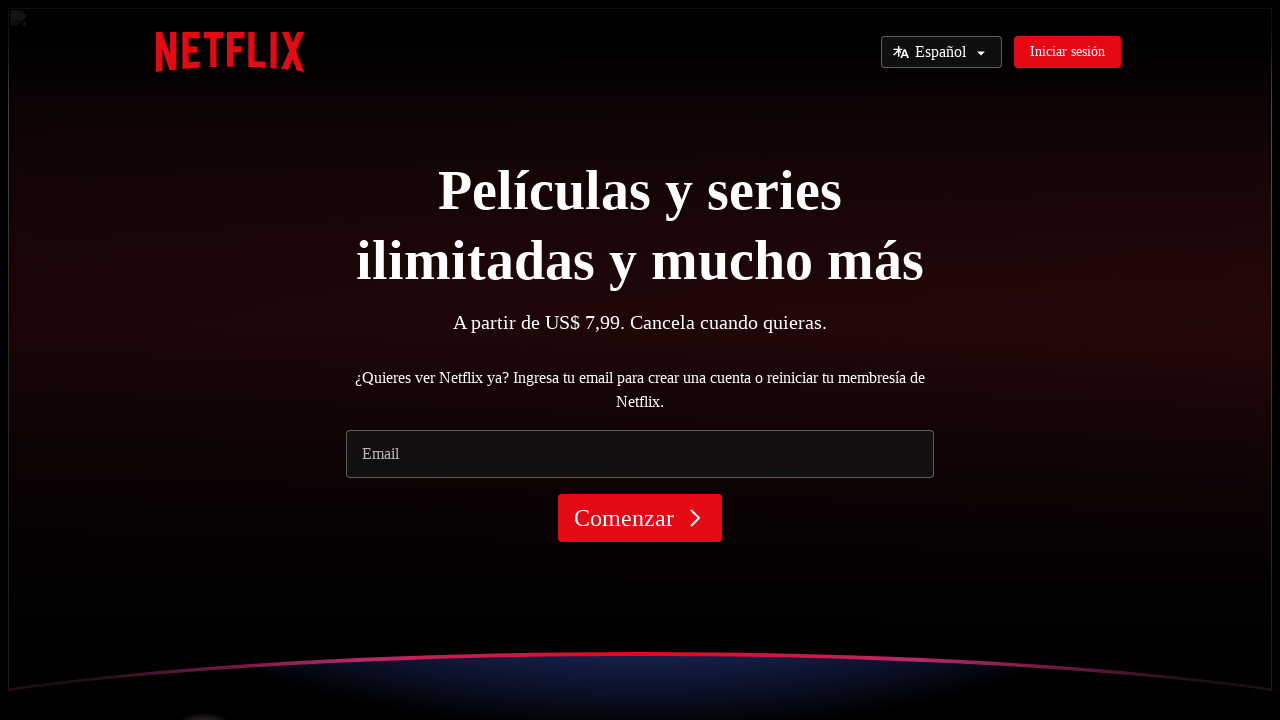

Waited for page DOM content to be fully loaded
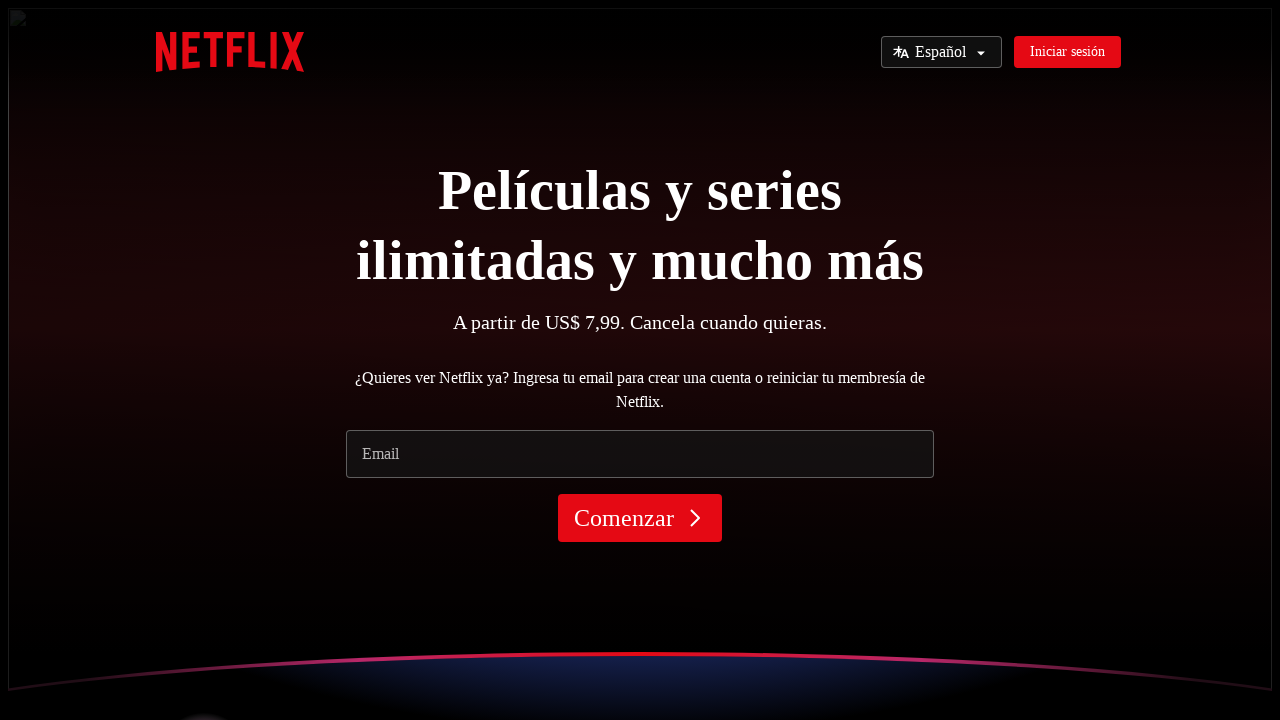

Reloaded the Netflix Uruguay homepage
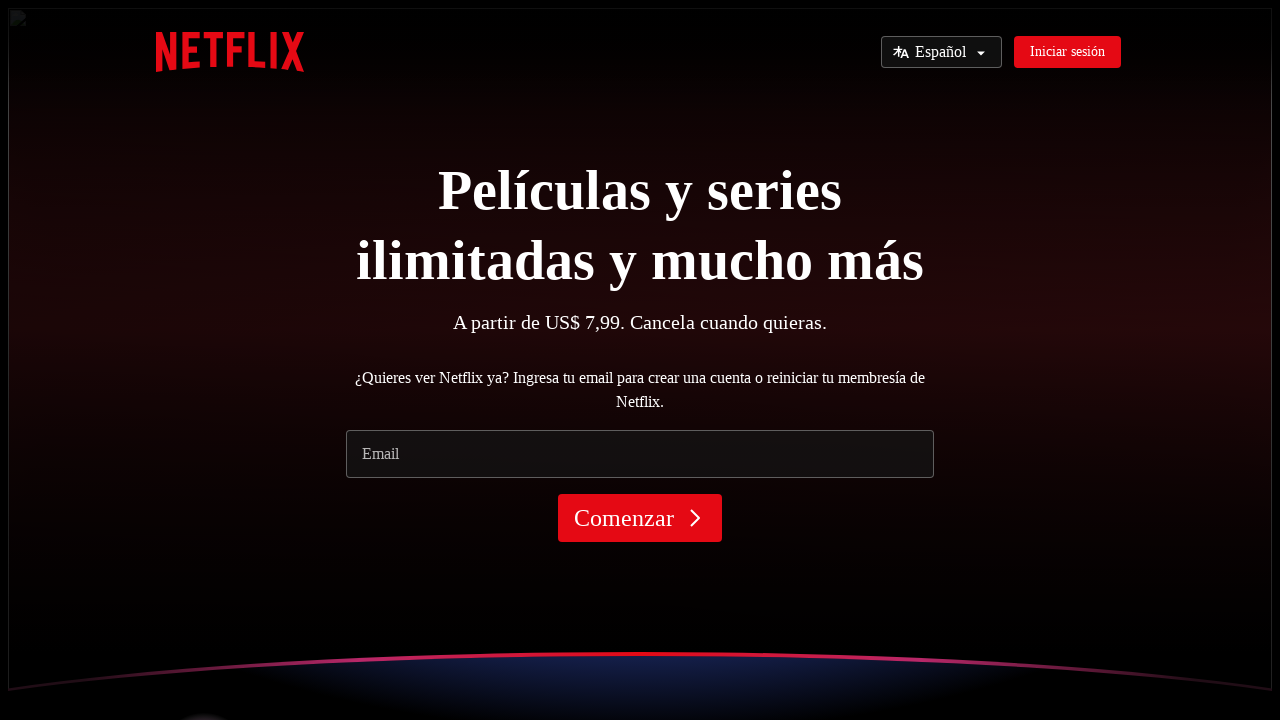

Set viewport size to 1920x1080
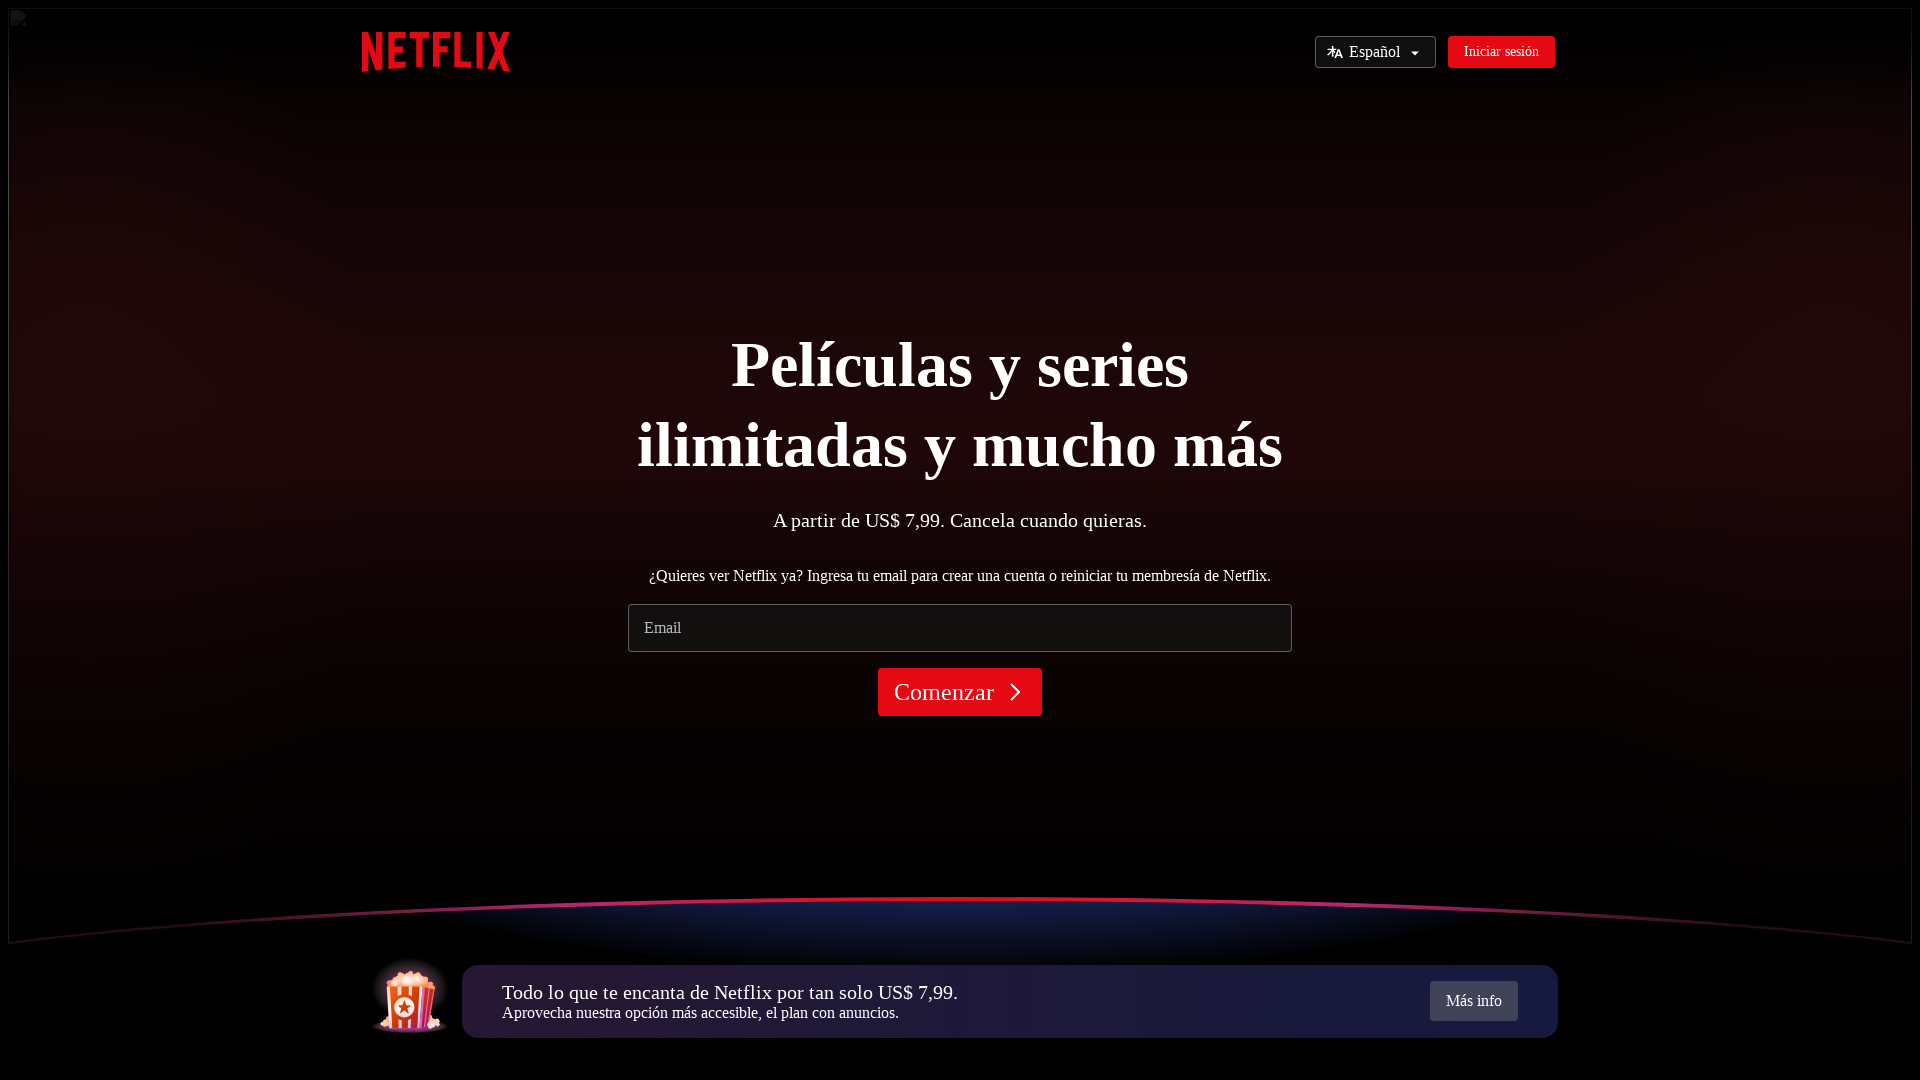

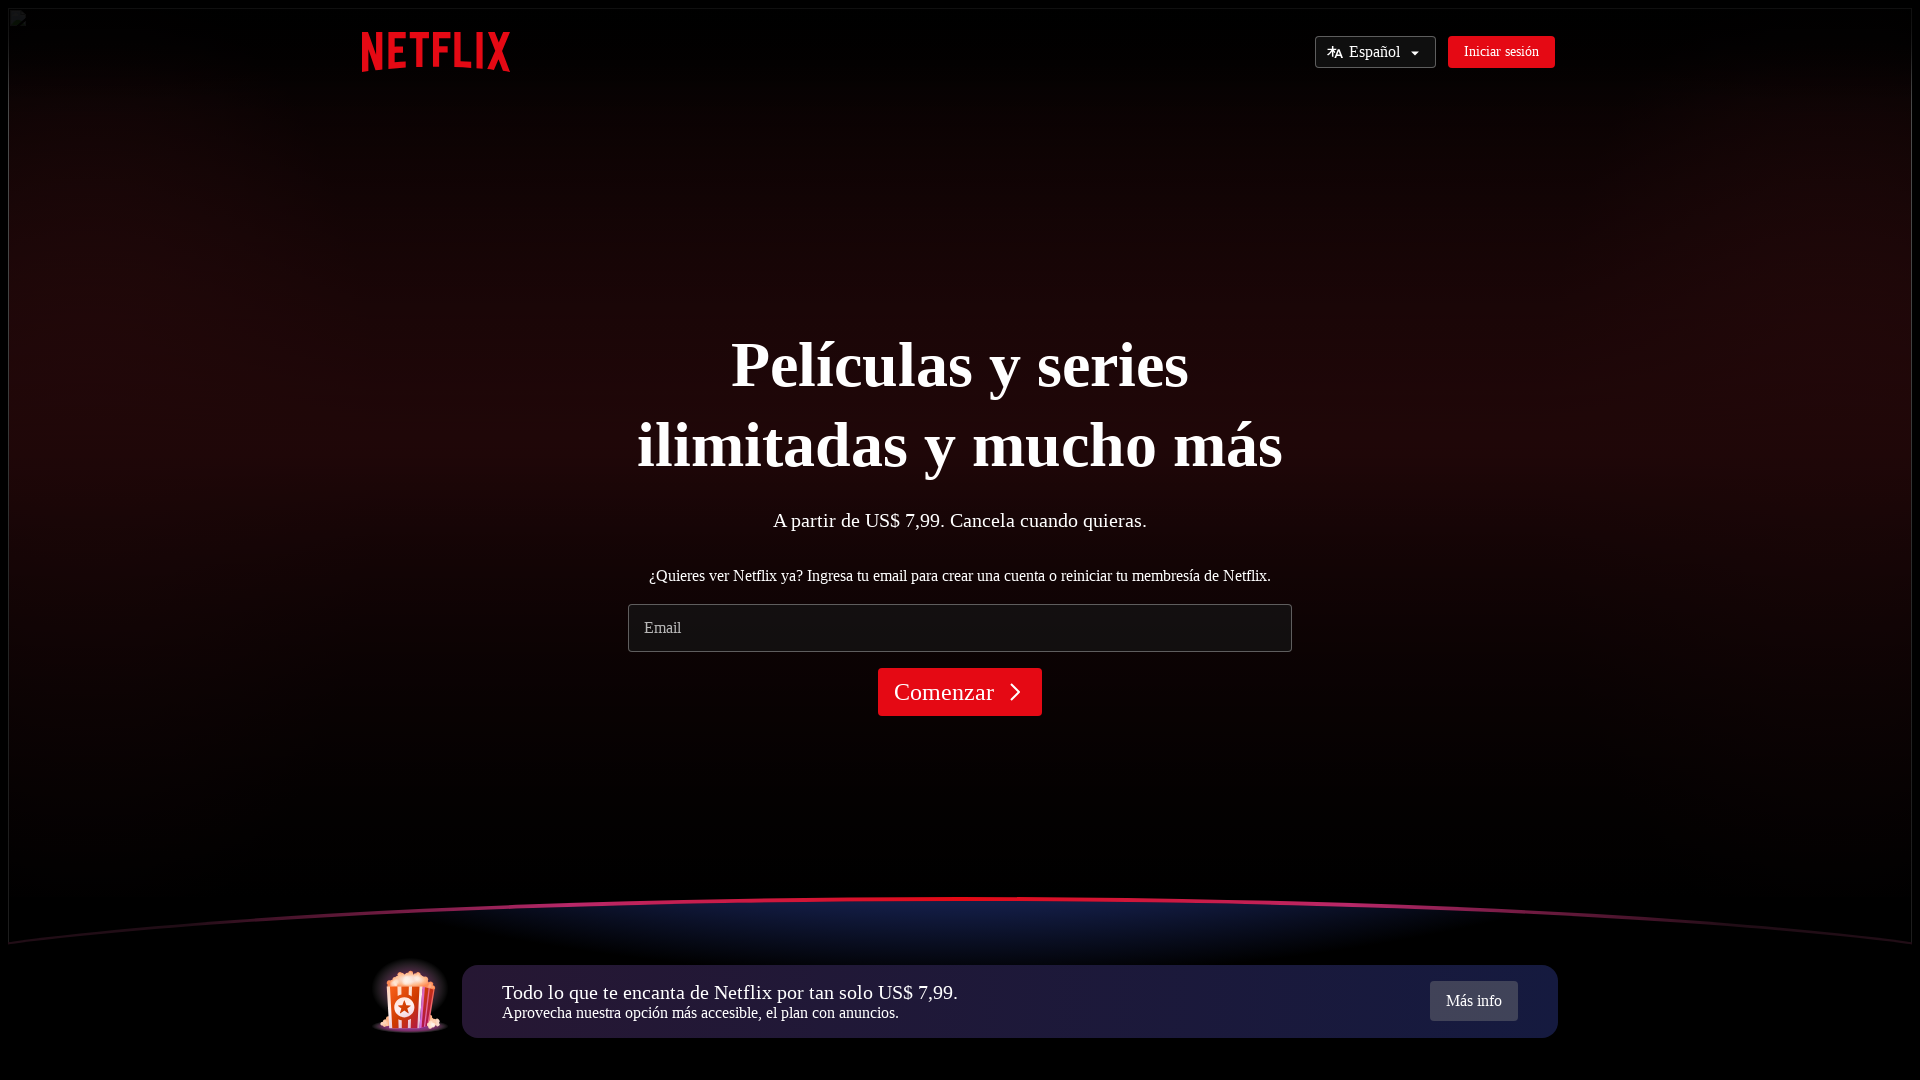